Navigates to ClockTab website to verify the page loads successfully

Starting URL: http://www.clocktab.com/

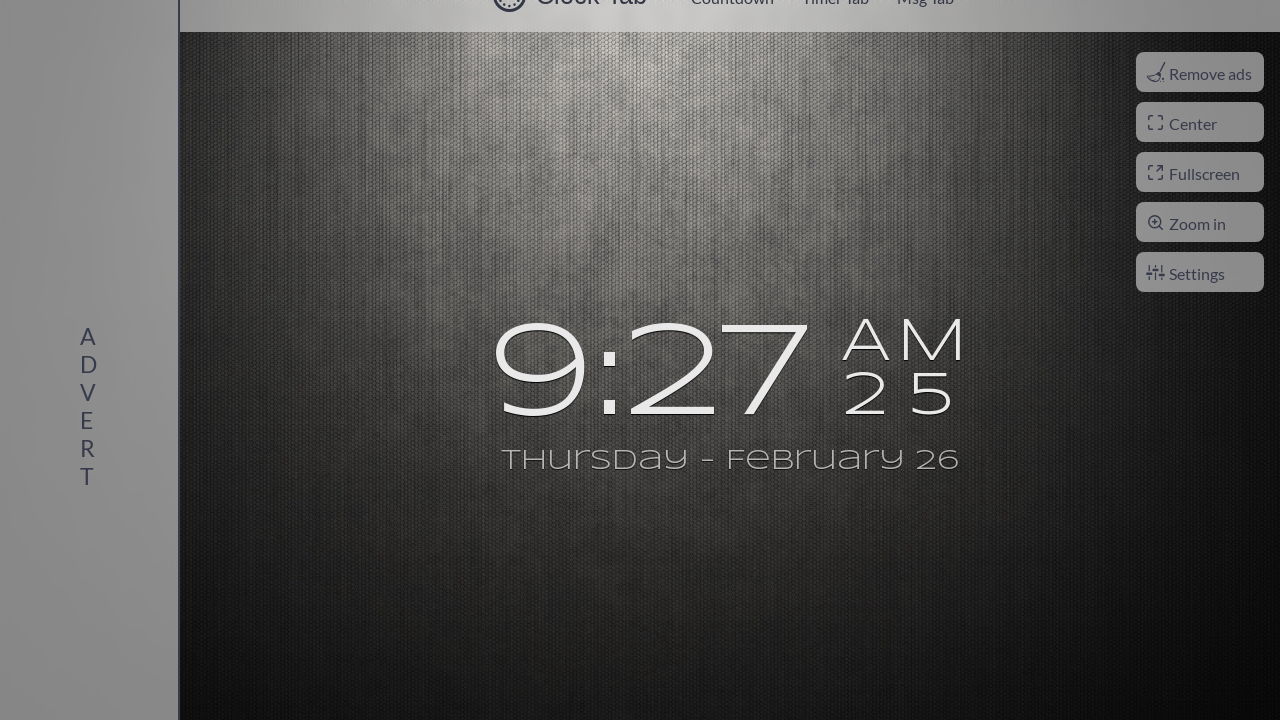

Waited for clock display element #digit1 to be visible
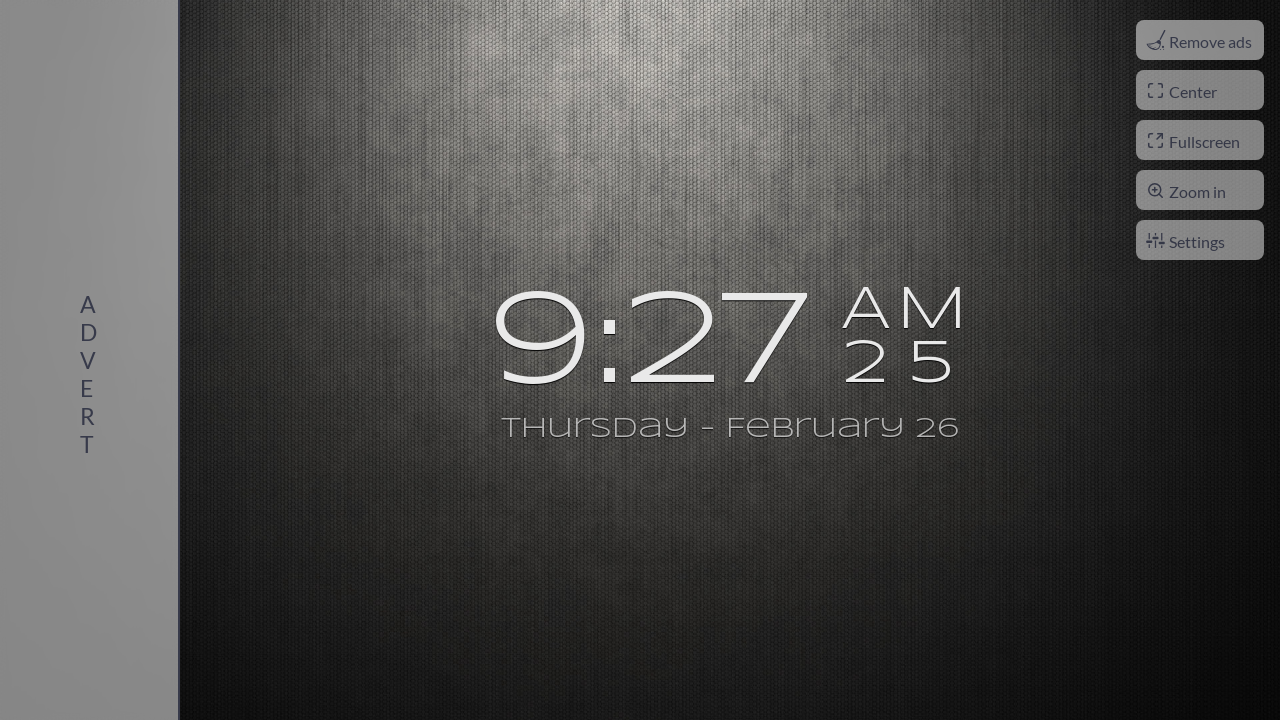

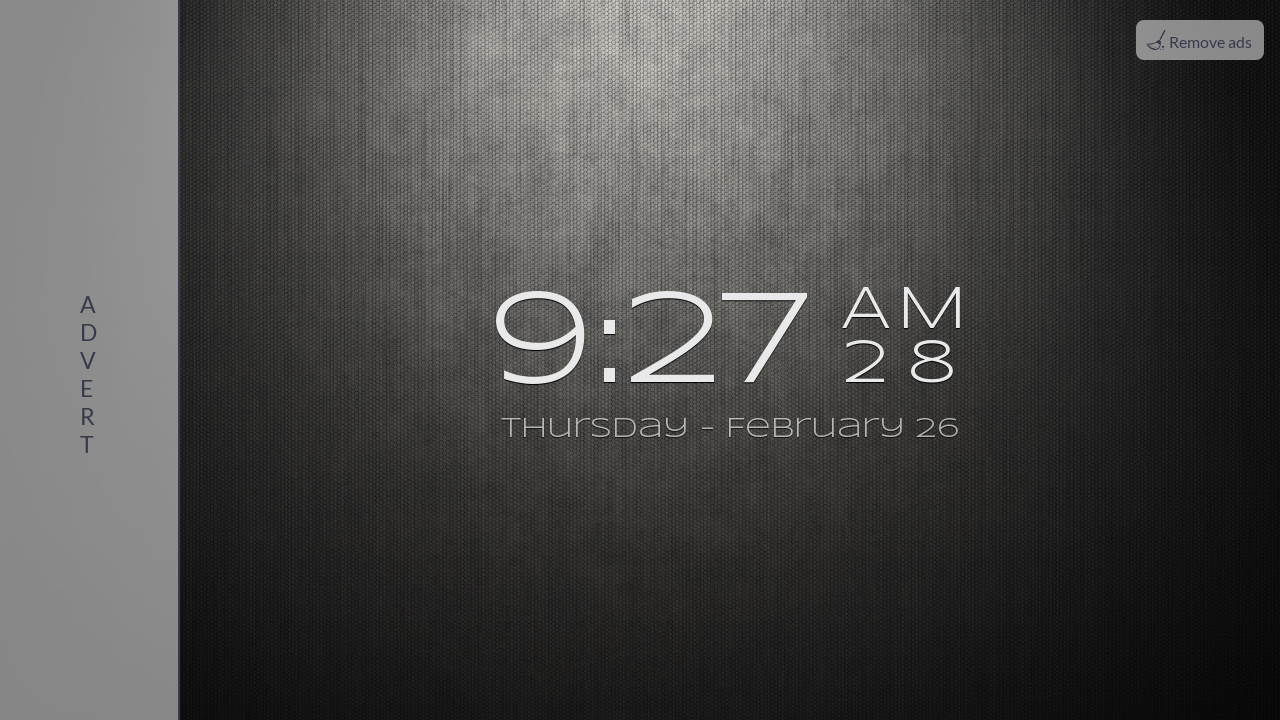